Navigates to the GreenKart vegetable and fruits shopping practice page and verifies it loads correctly

Starting URL: https://rahulshettyacademy.com/seleniumPractise/#/

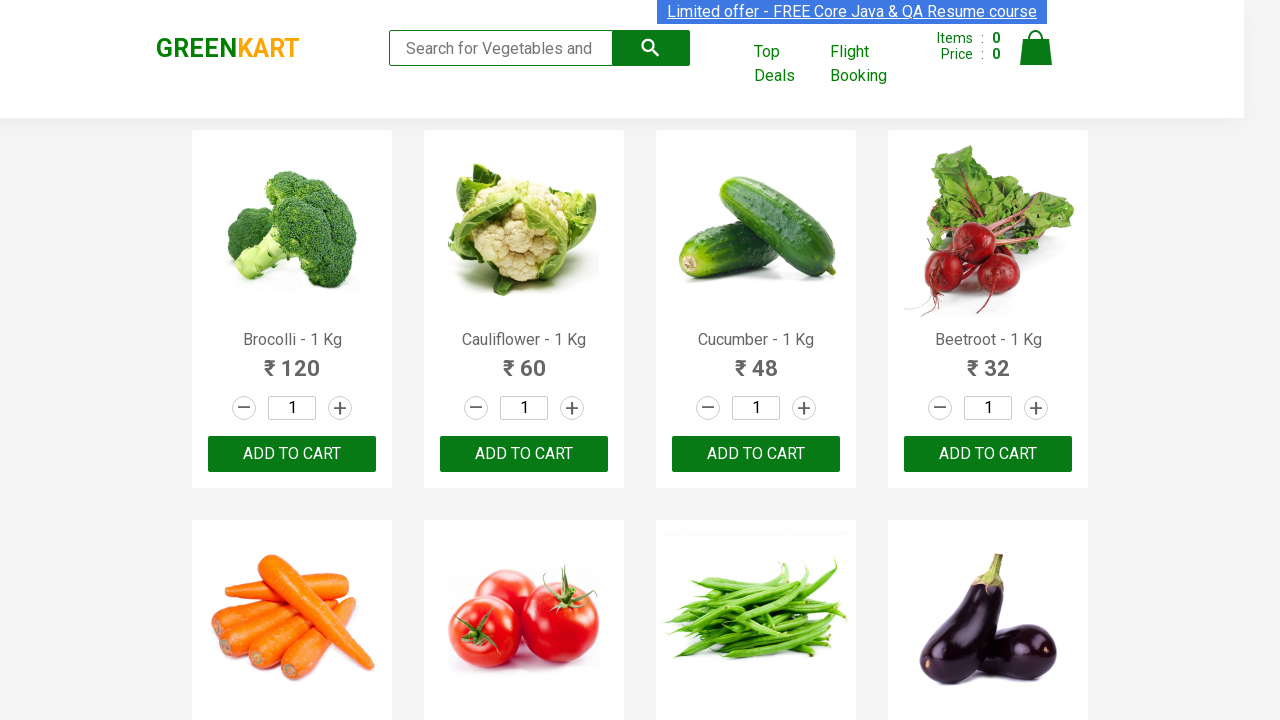

Waited for DOM content to load on GreenKart landing page
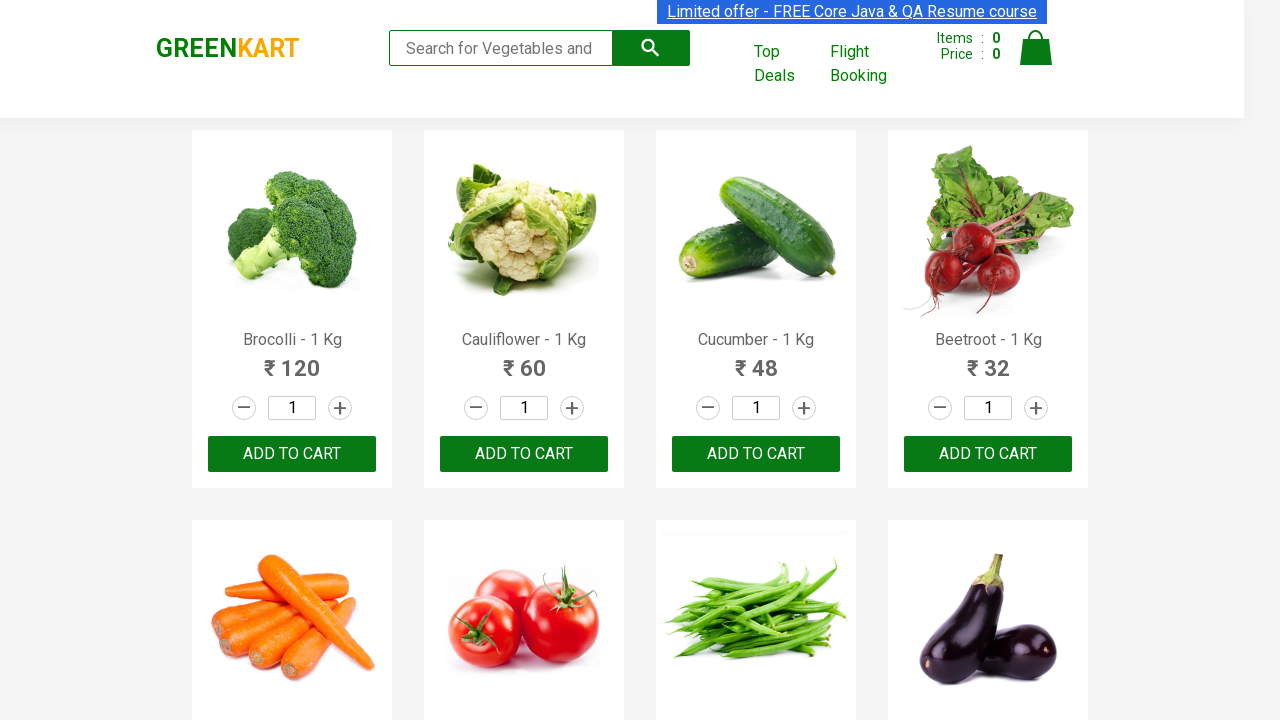

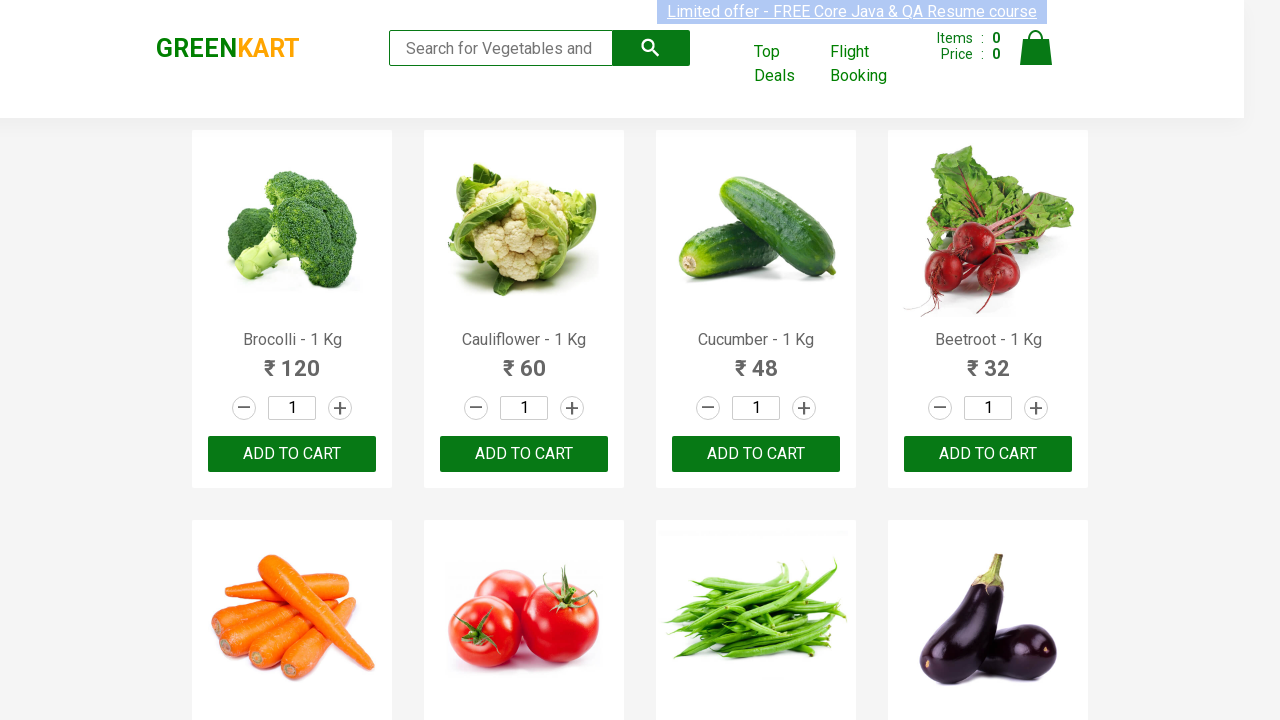